Tests browser tab switching functionality by clicking an "Edit" link on the WebdriverIO documentation page, which opens a new tab, then switches between the original and new tabs.

Starting URL: https://webdriver.io/docs/api/browser/switchWindow.html

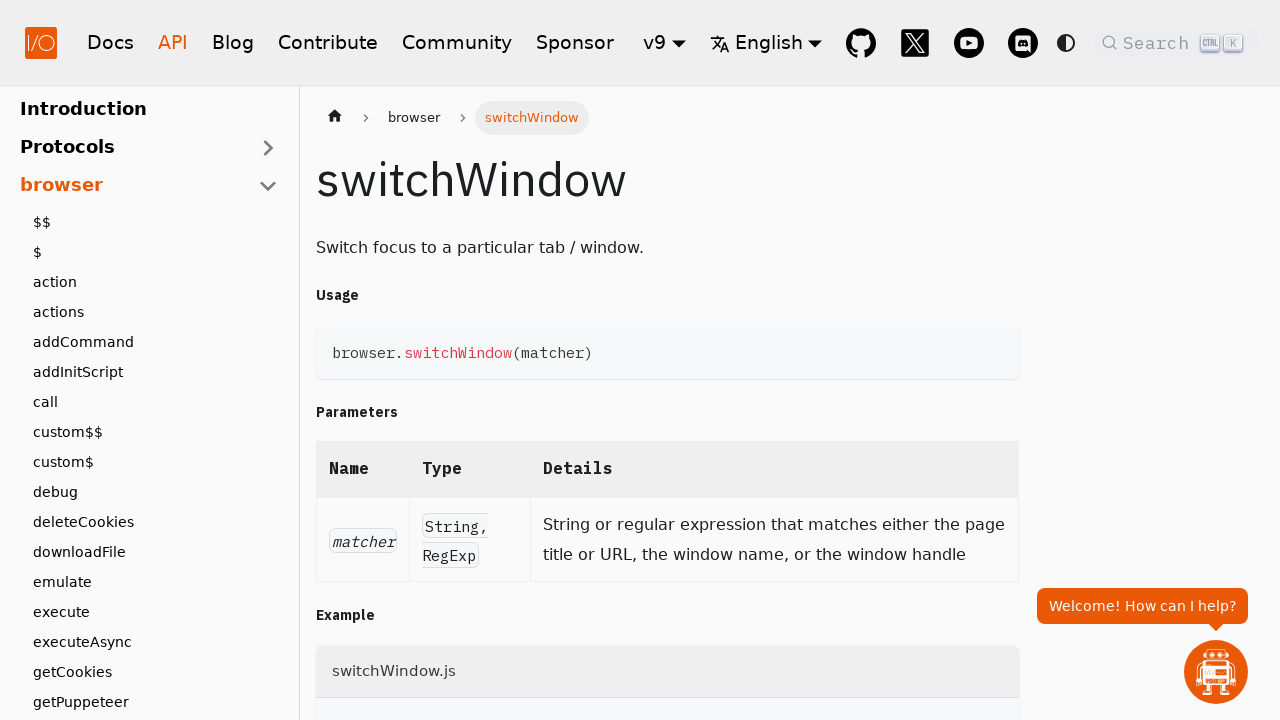

Waited for Edit link to be visible on WebdriverIO documentation page
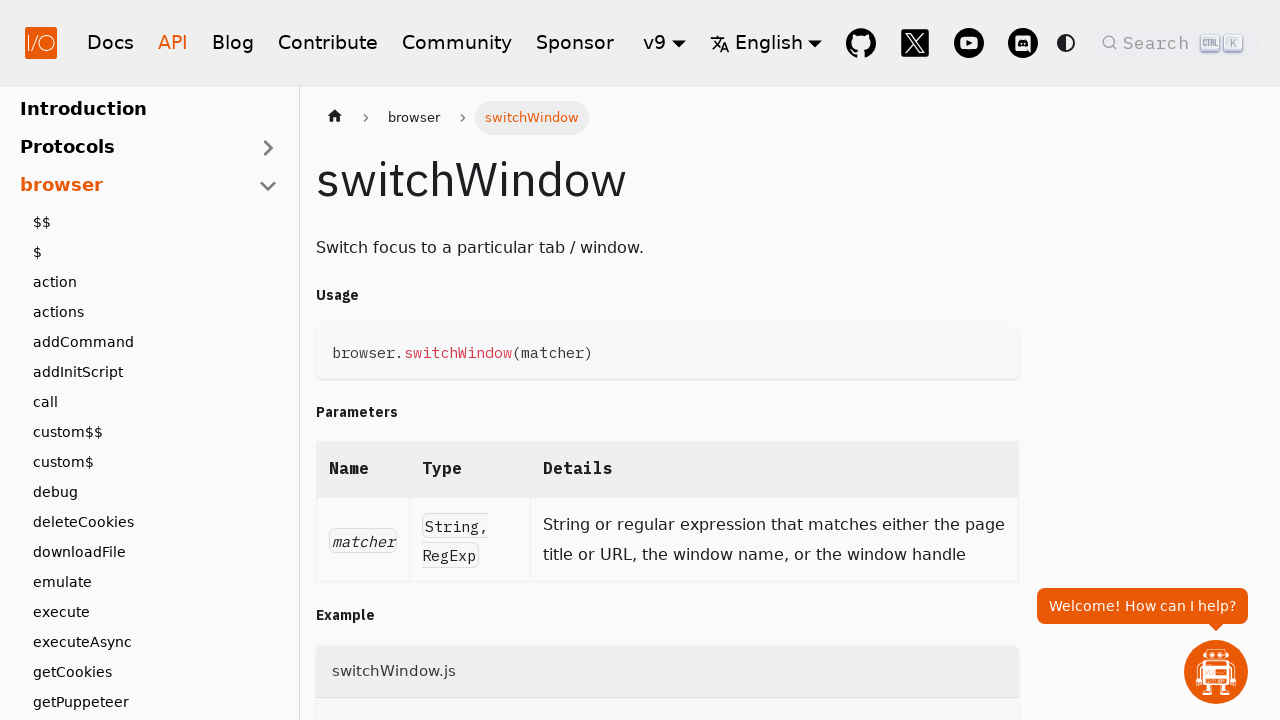

Clicked Edit link, which opened a new tab at (326, 360) on text=Edit
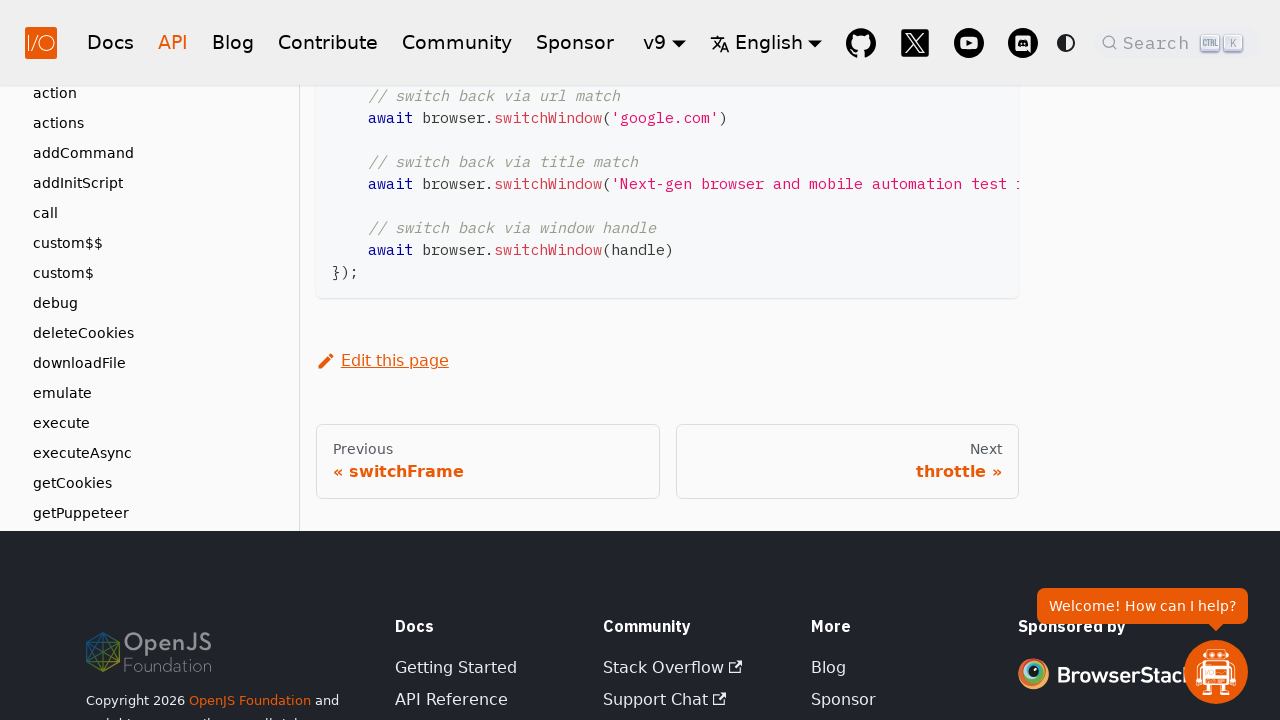

Captured reference to the newly opened tab
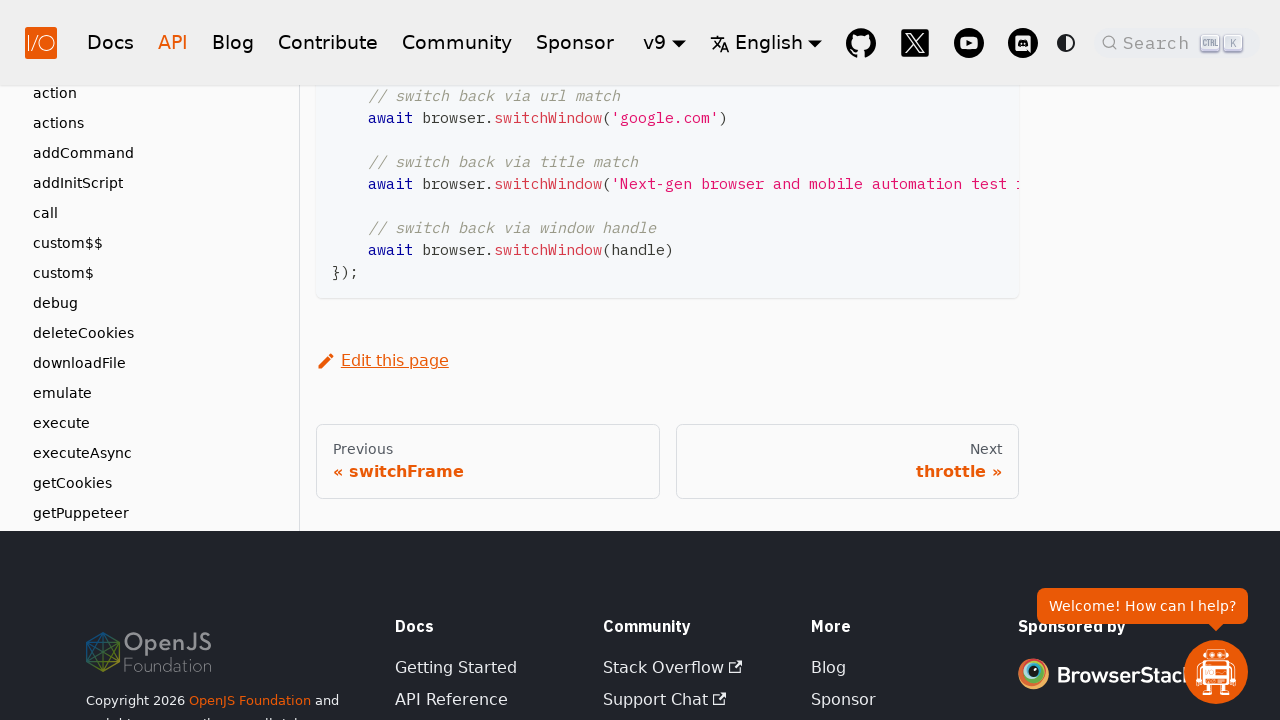

New tab finished loading
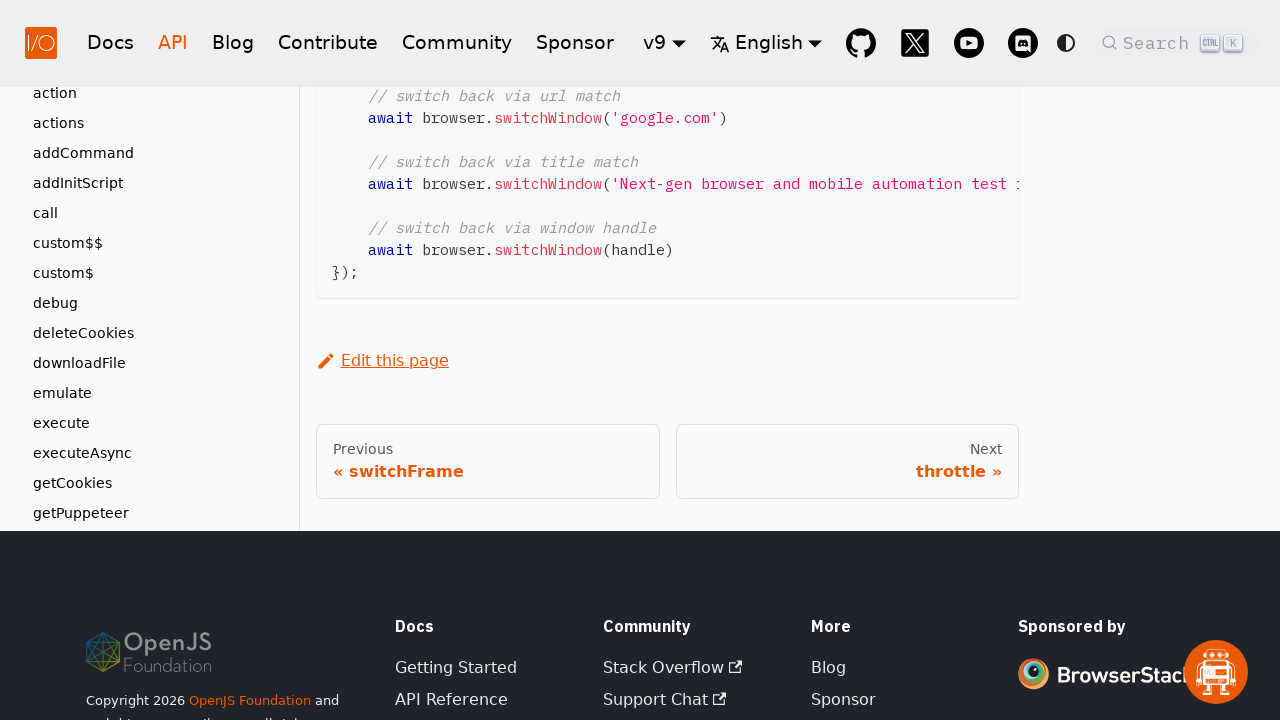

Retrieved original page title: switchWindow | WebdriverIO
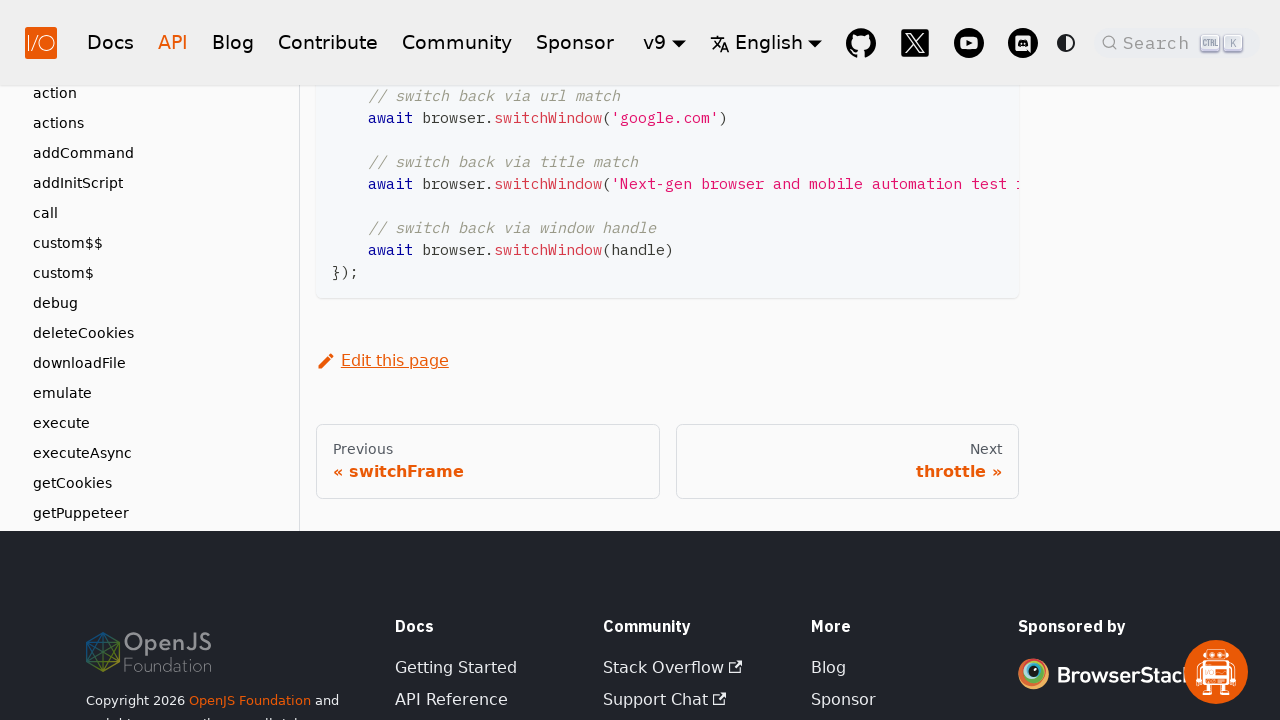

Retrieved new page title: Sign in to GitHub · GitHub
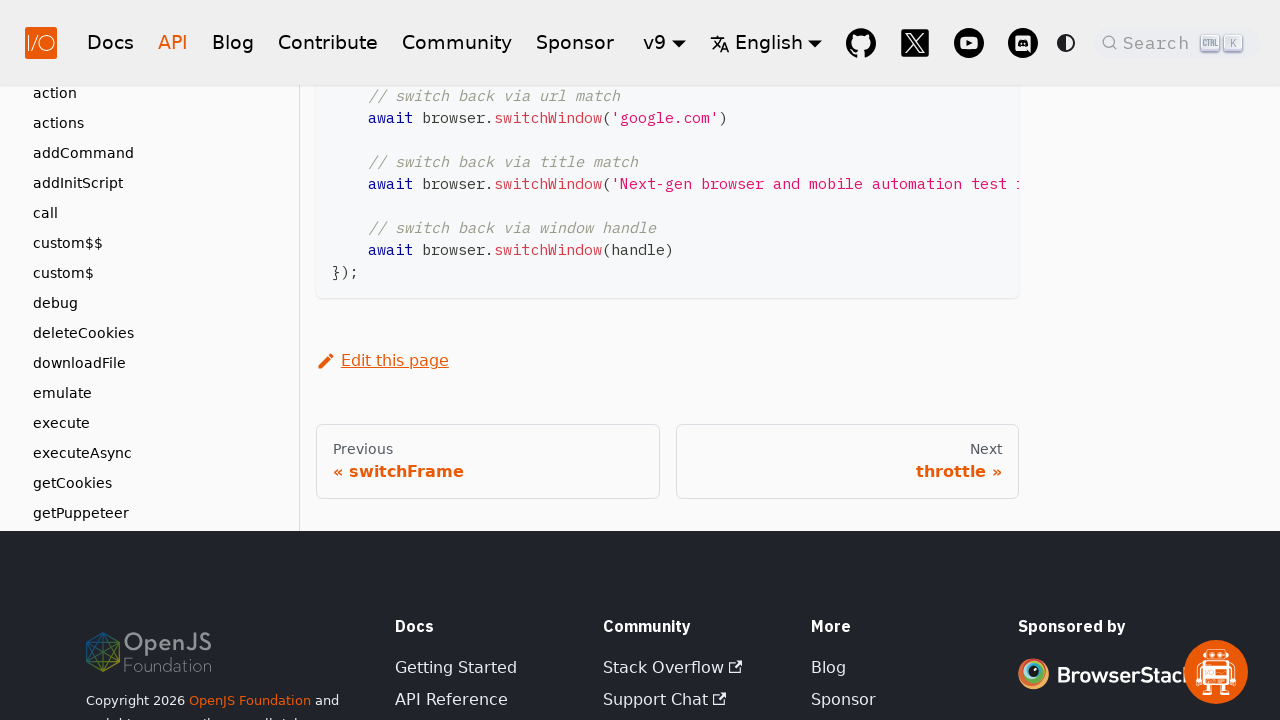

Switched focus back to original tab
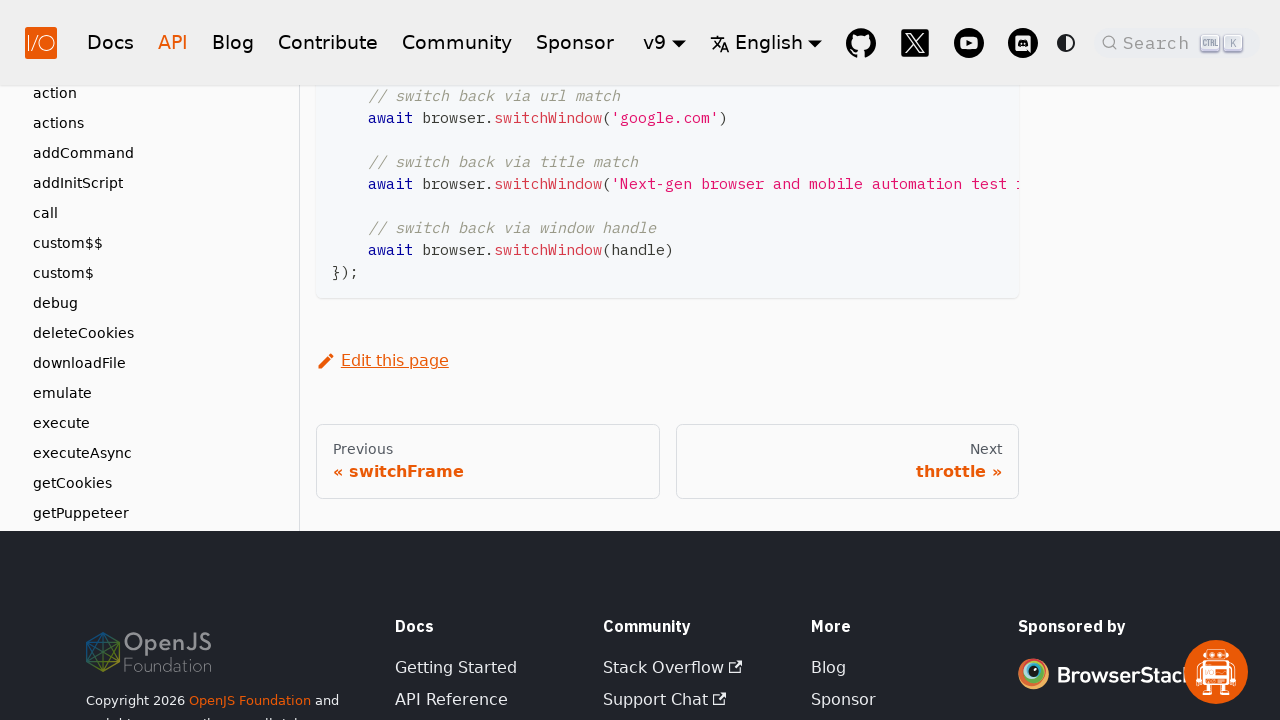

Switched focus to new tab
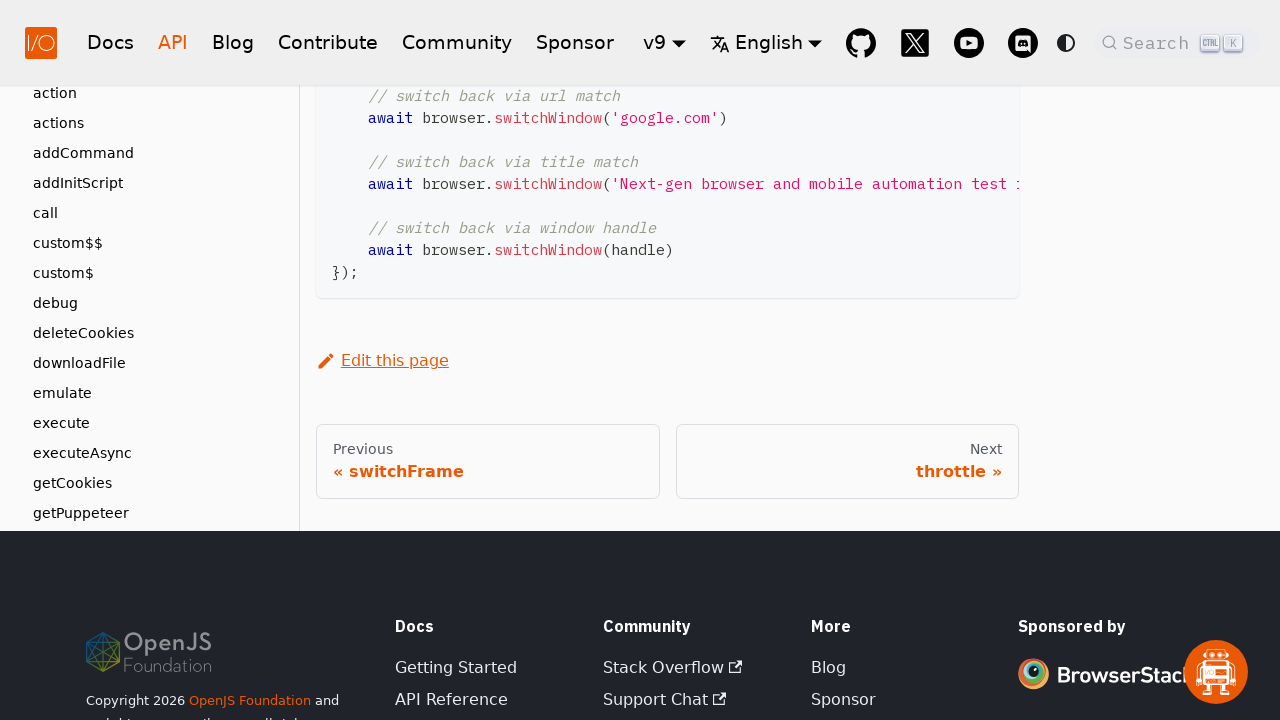

Closed the new tab
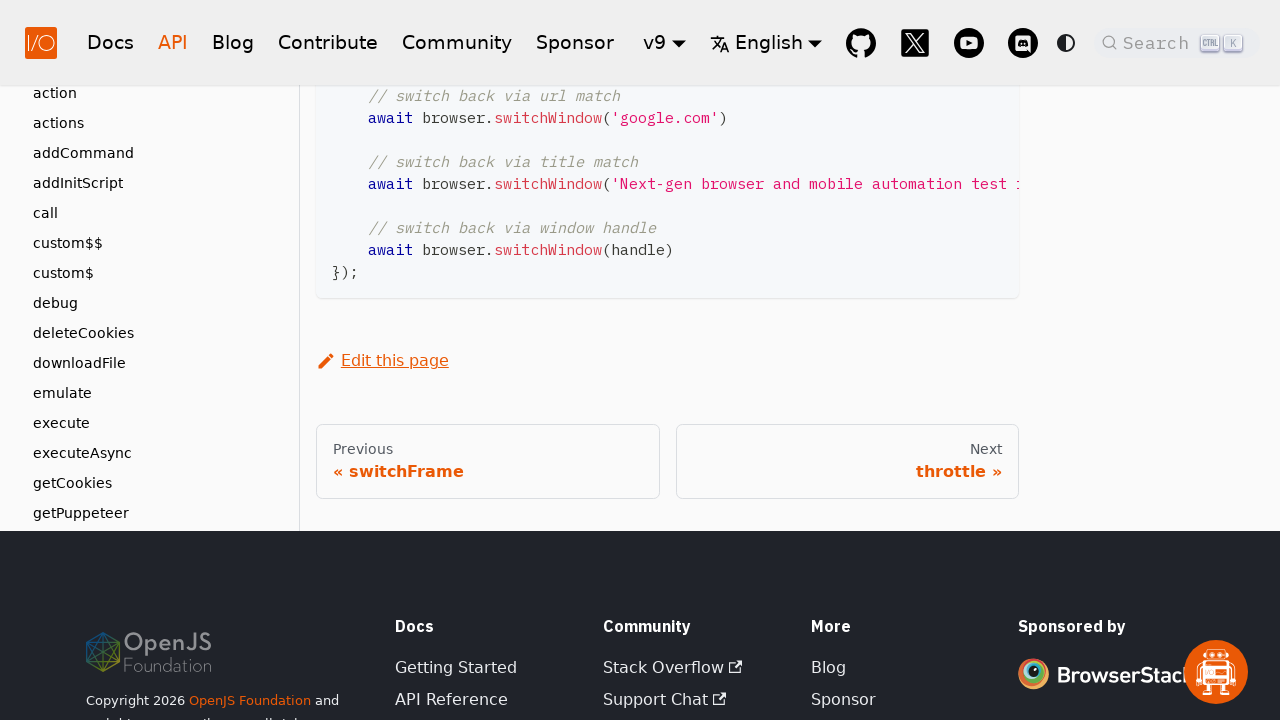

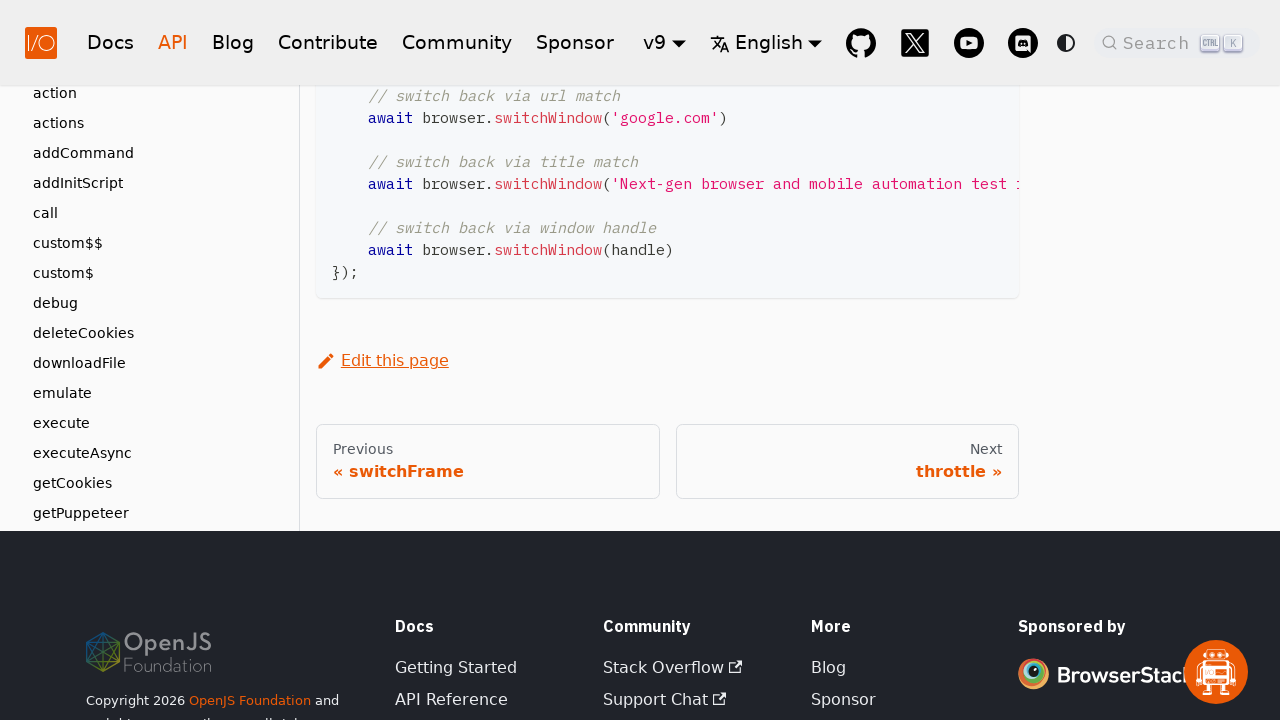